Tests that layout works correctly on smaller screen size (responsive design)

Starting URL: https://davi-vert.vercel.app/index.html

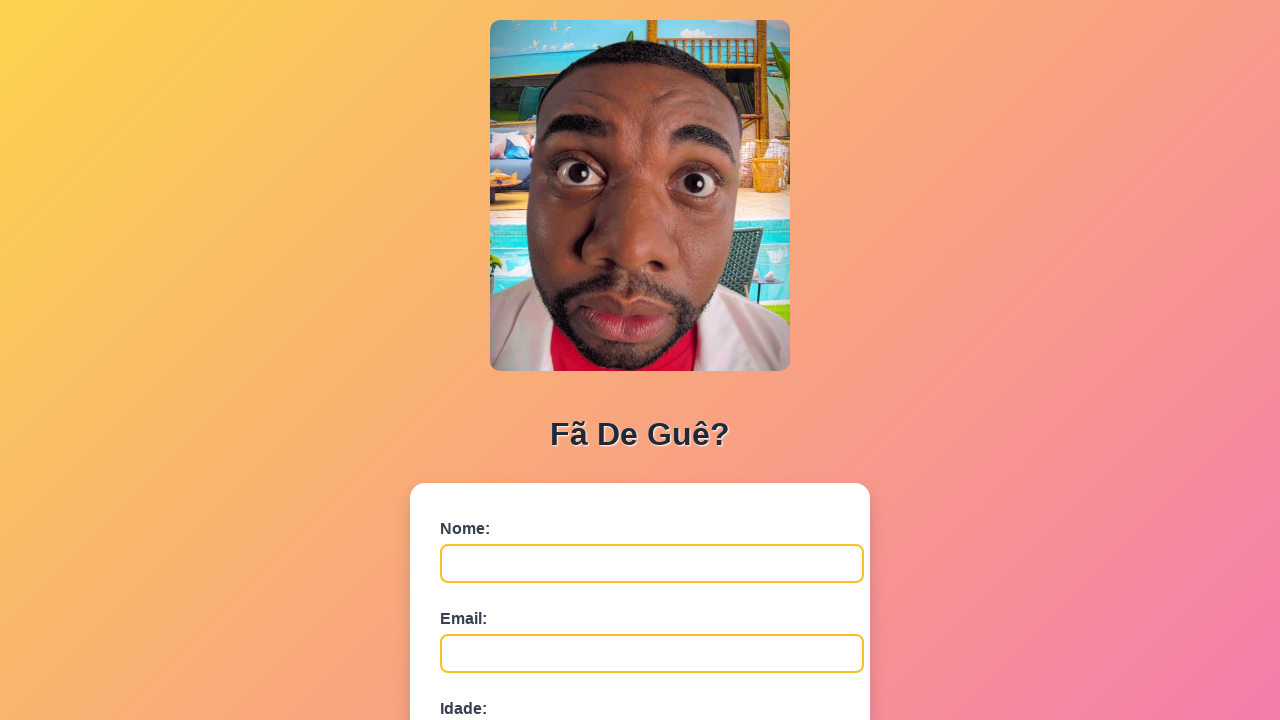

Resized viewport to mobile size (500x800)
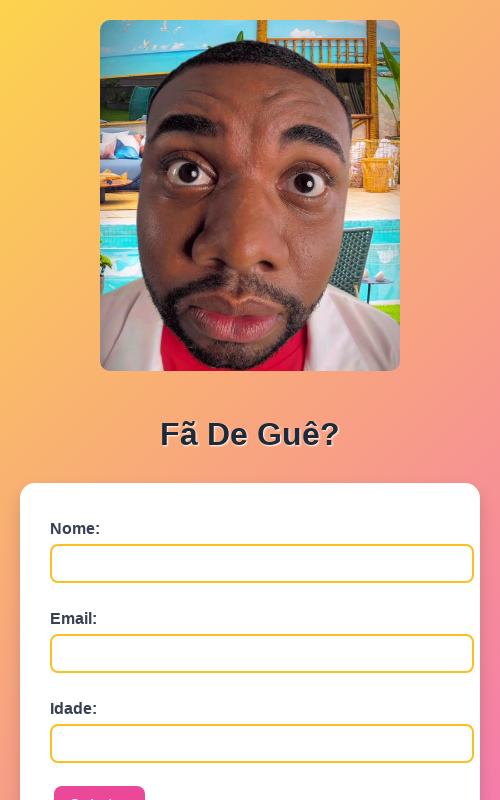

Verified name field (#nome) is visible on mobile layout
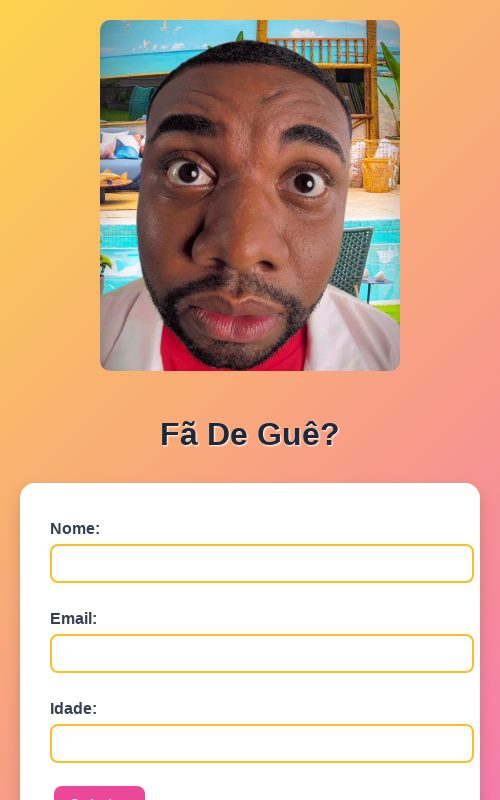

Verified email field (#email) is visible on mobile layout
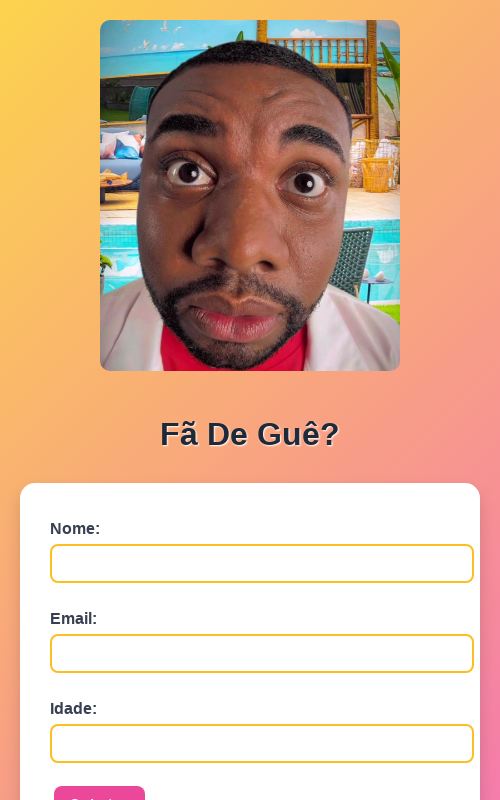

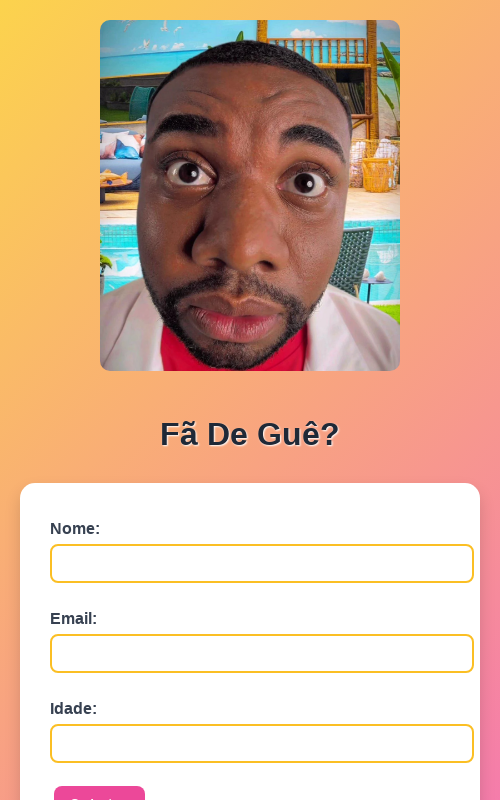